Navigates to the automation practice page and verifies that footer links are present and accessible

Starting URL: https://rahulshettyacademy.com/AutomationPractice/

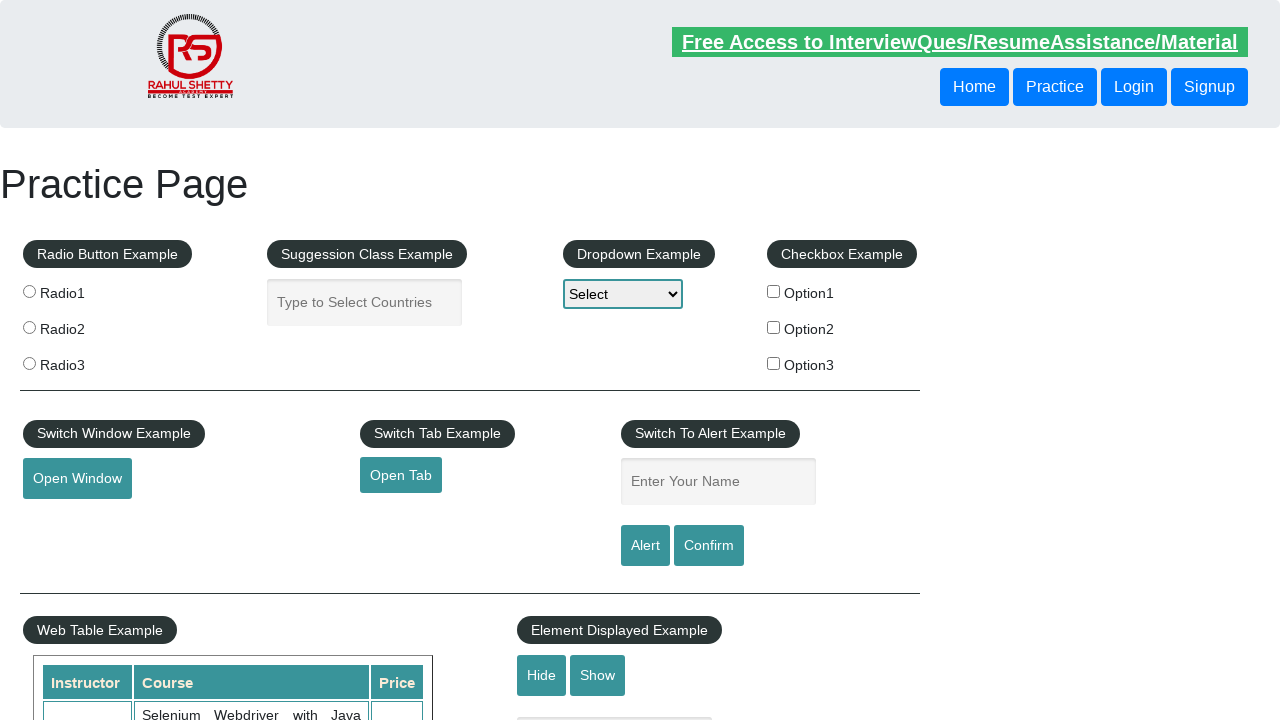

Waited for footer links to be visible
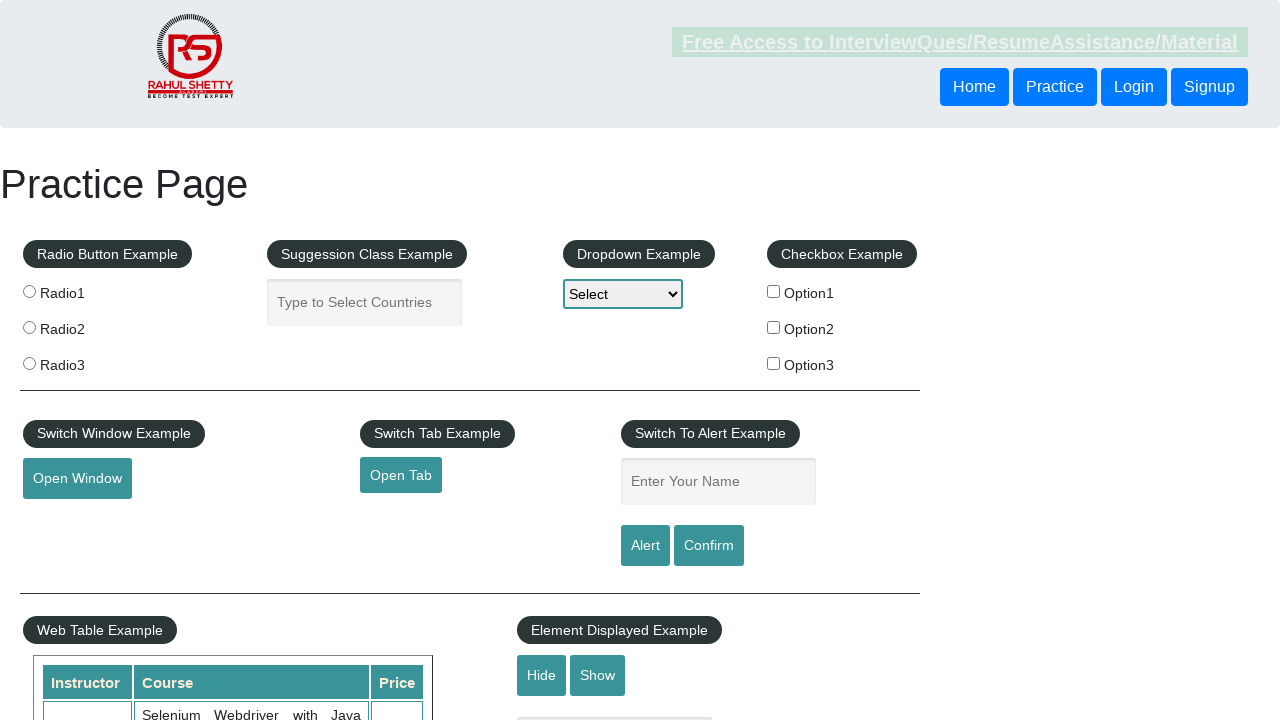

Retrieved all footer links from the page
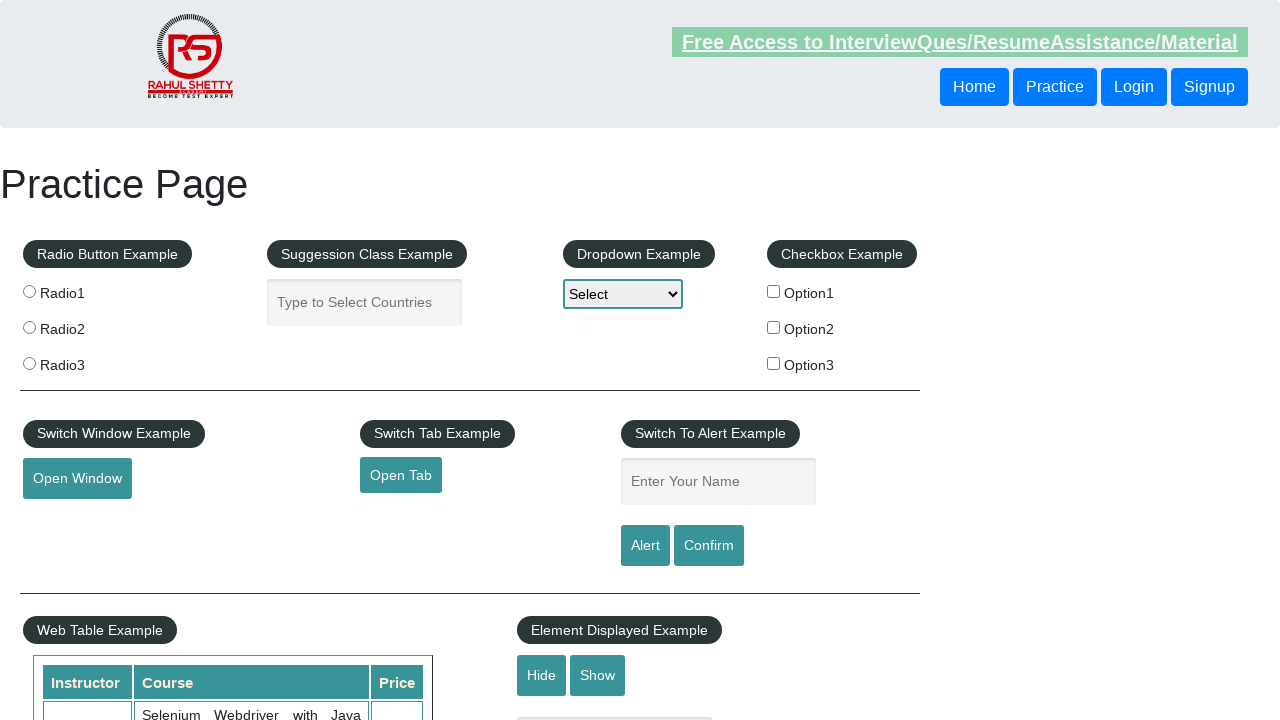

Verified that footer links exist - found 20 links
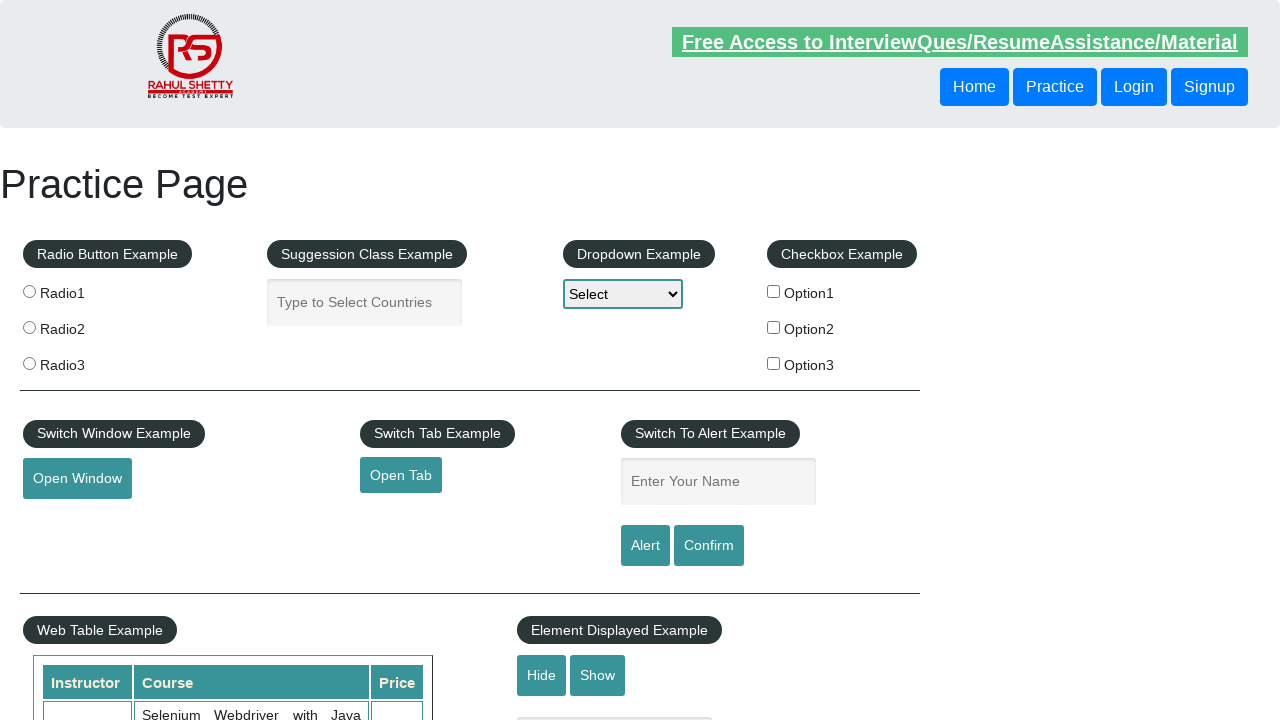

Verified footer link 0 is visible and accessible
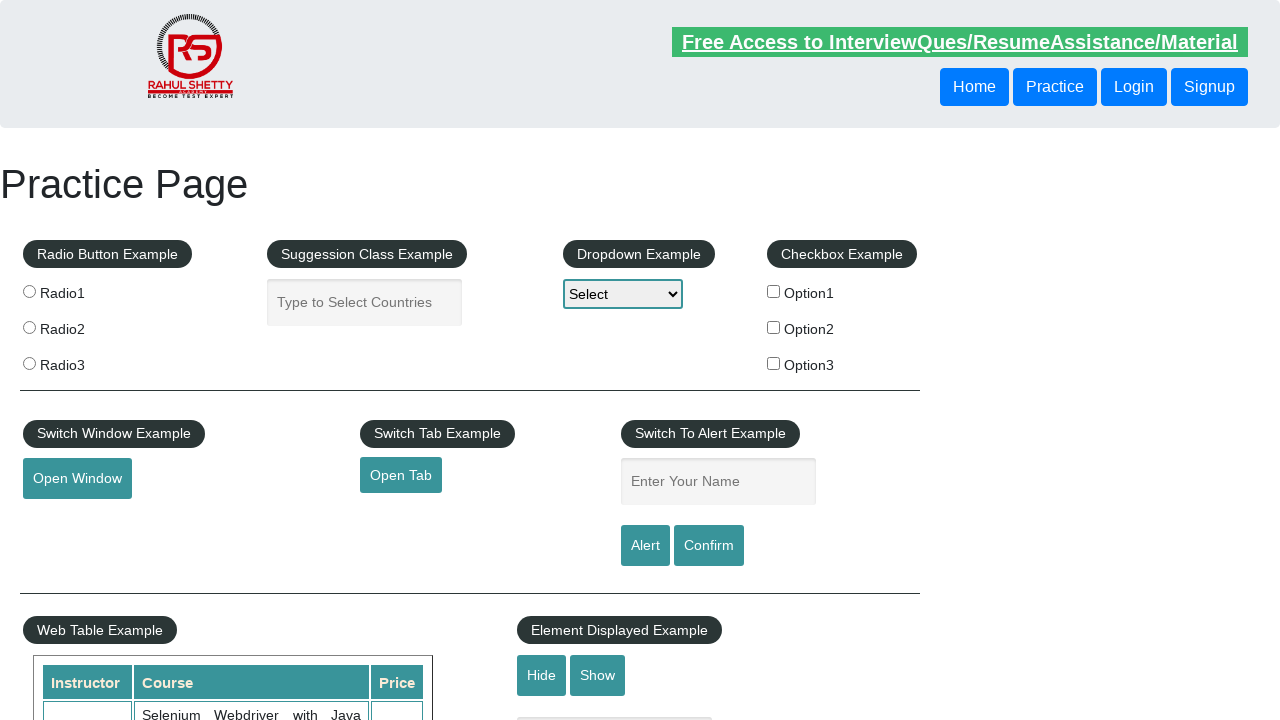

Verified footer link 1 is visible and accessible
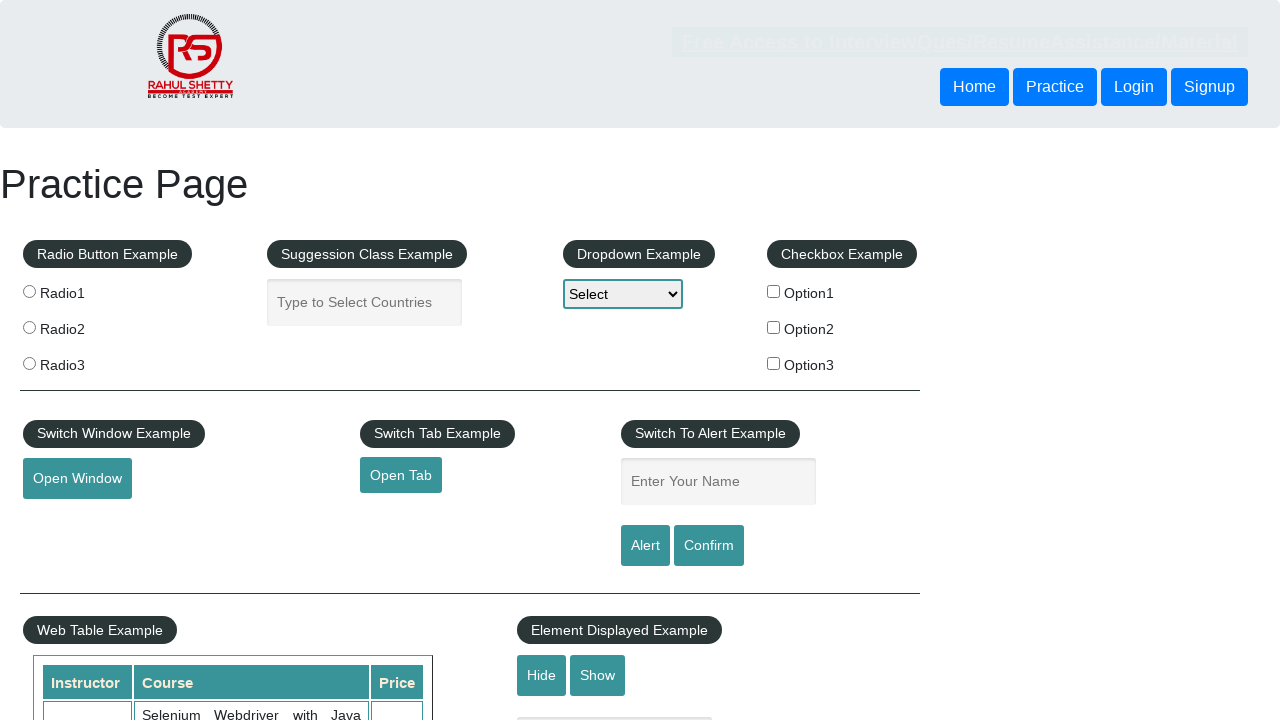

Verified footer link 2 is visible and accessible
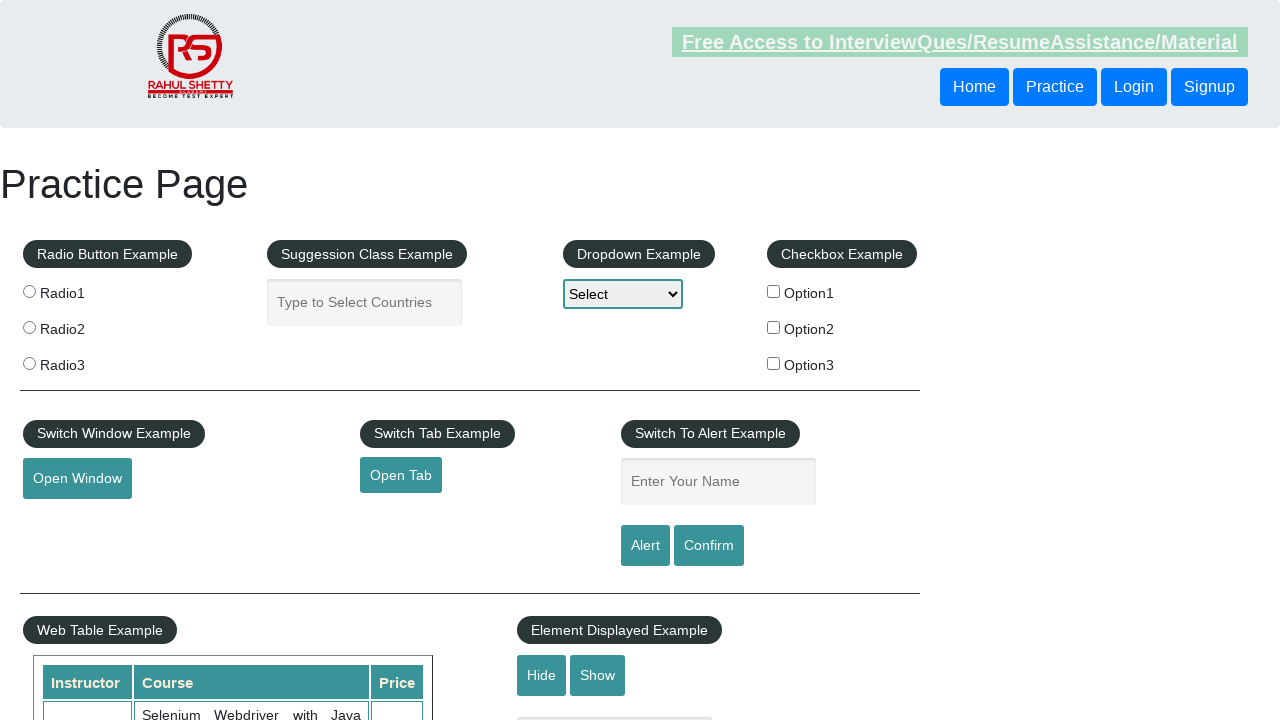

Verified footer link 3 is visible and accessible
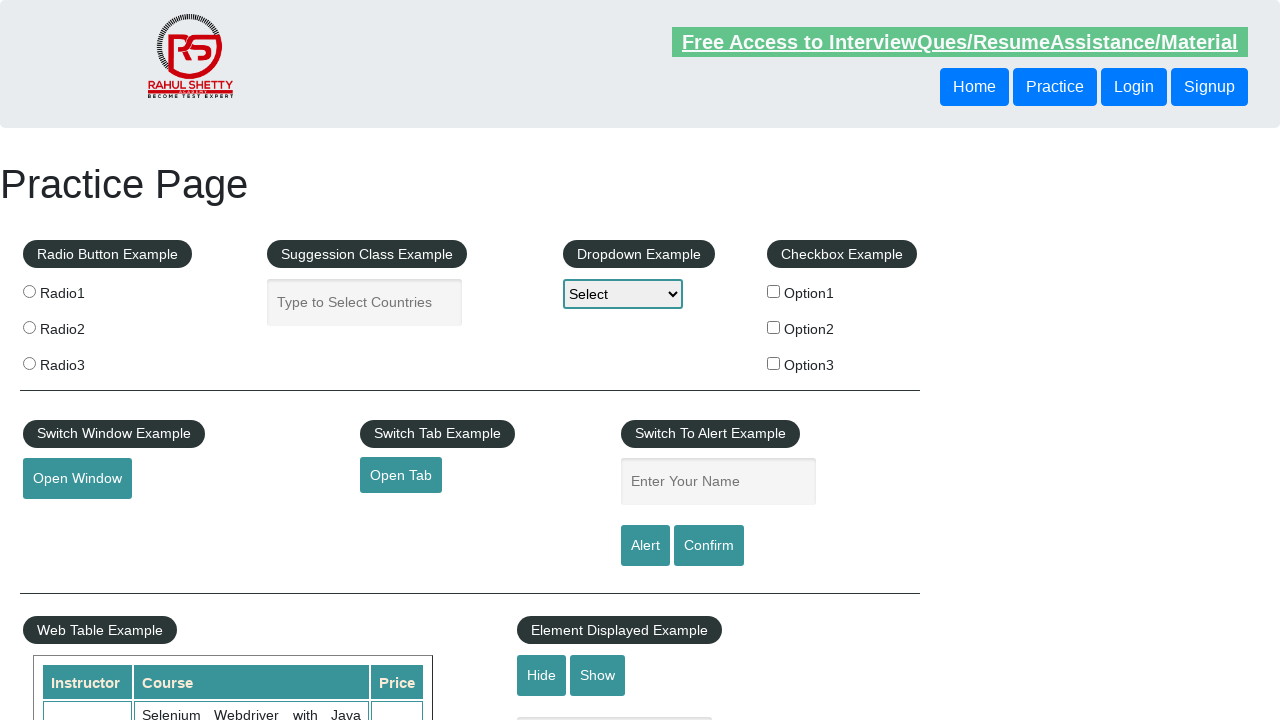

Verified footer link 4 is visible and accessible
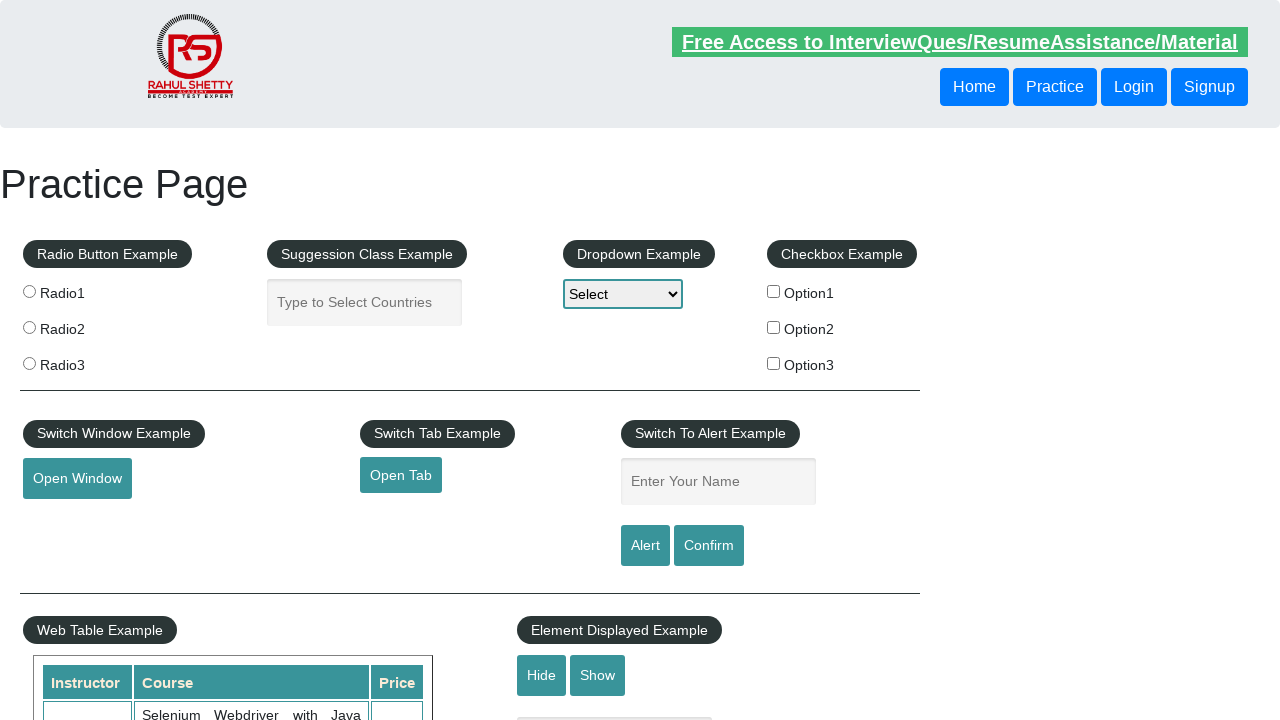

Verified footer link 5 is visible and accessible
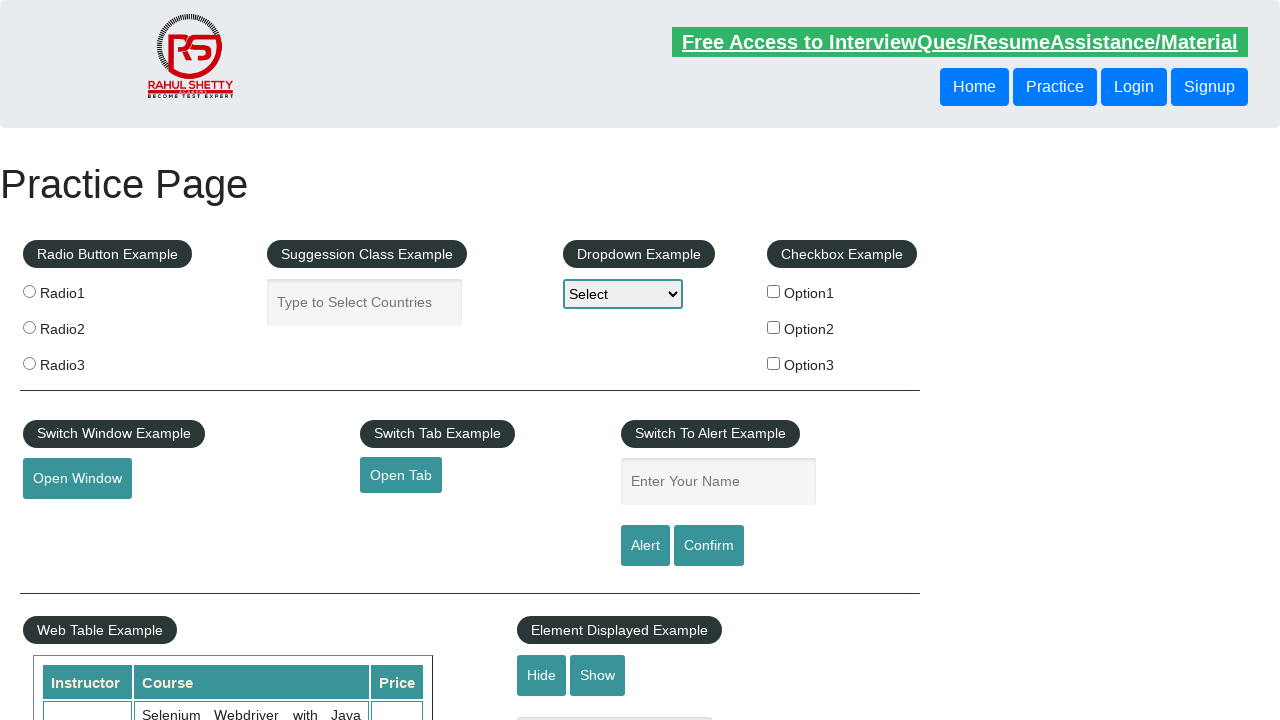

Verified footer link 6 is visible and accessible
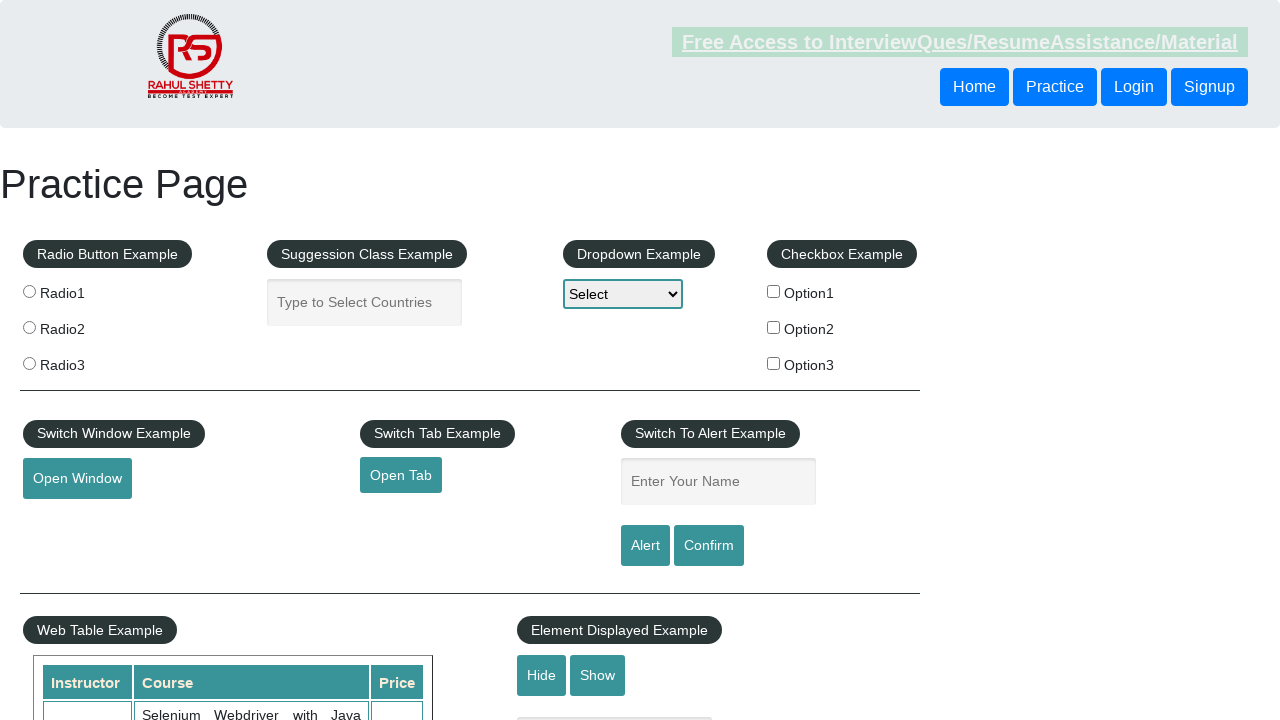

Verified footer link 7 is visible and accessible
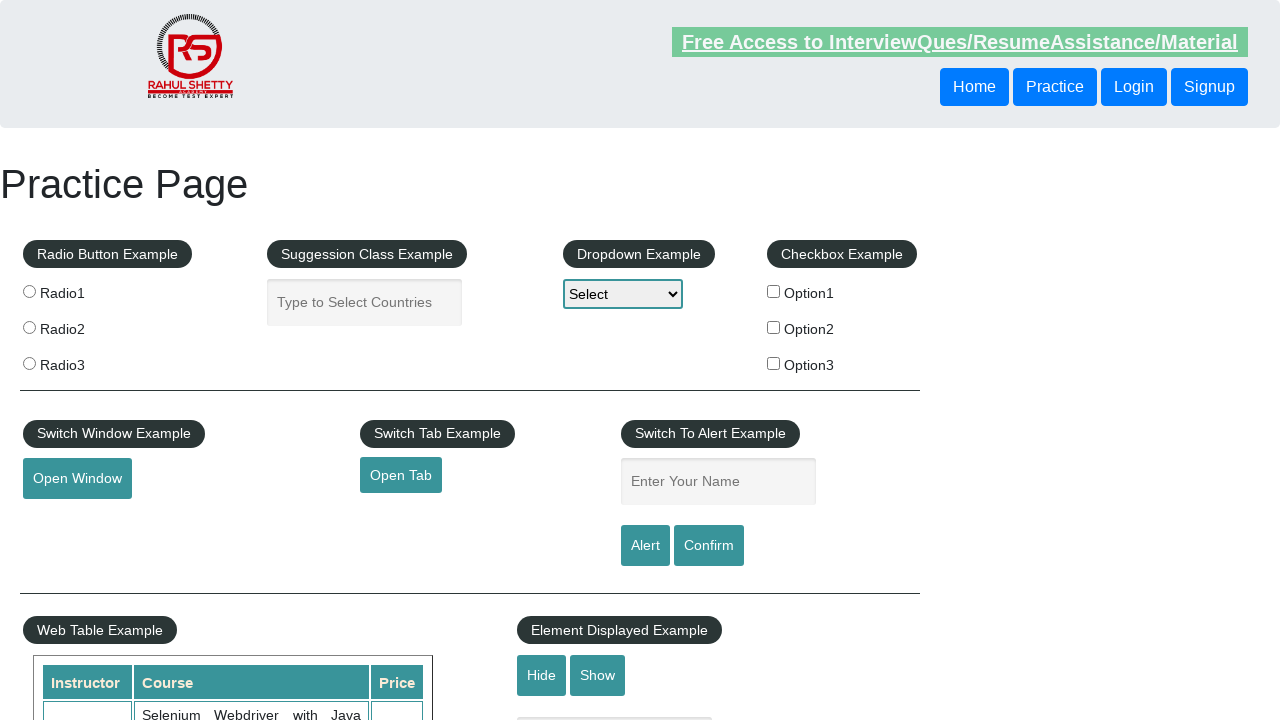

Verified footer link 8 is visible and accessible
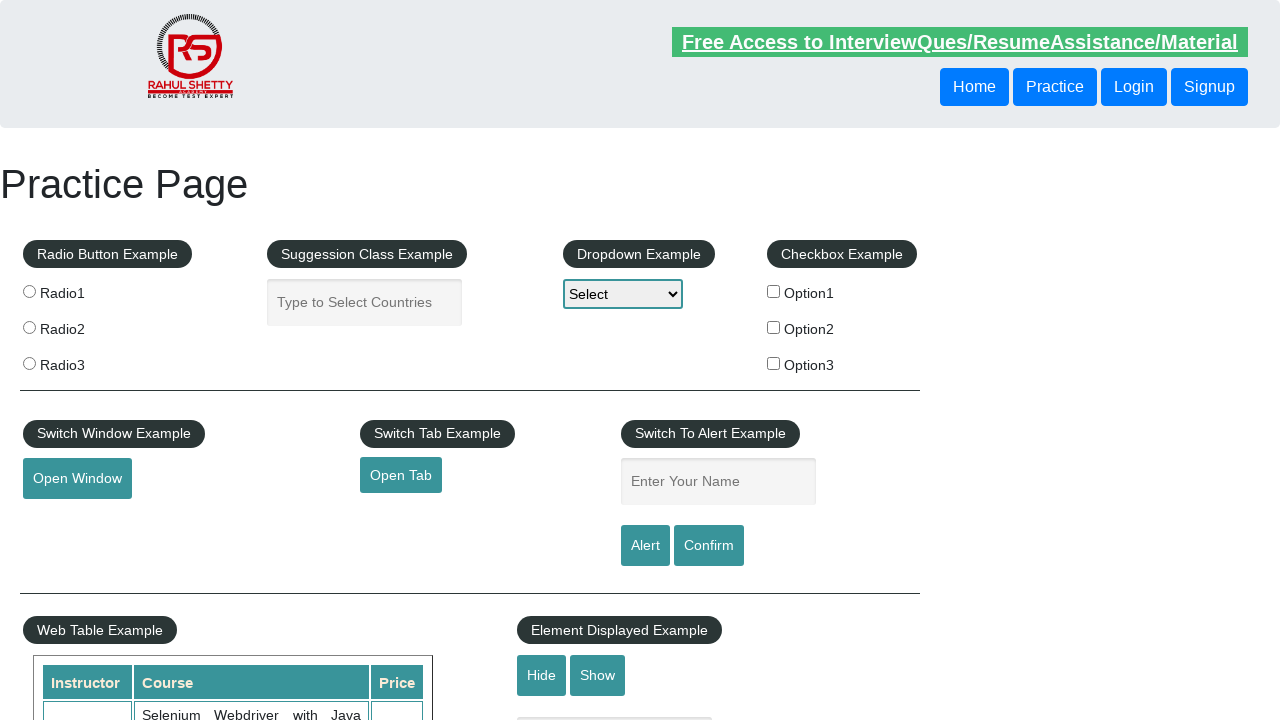

Verified footer link 9 is visible and accessible
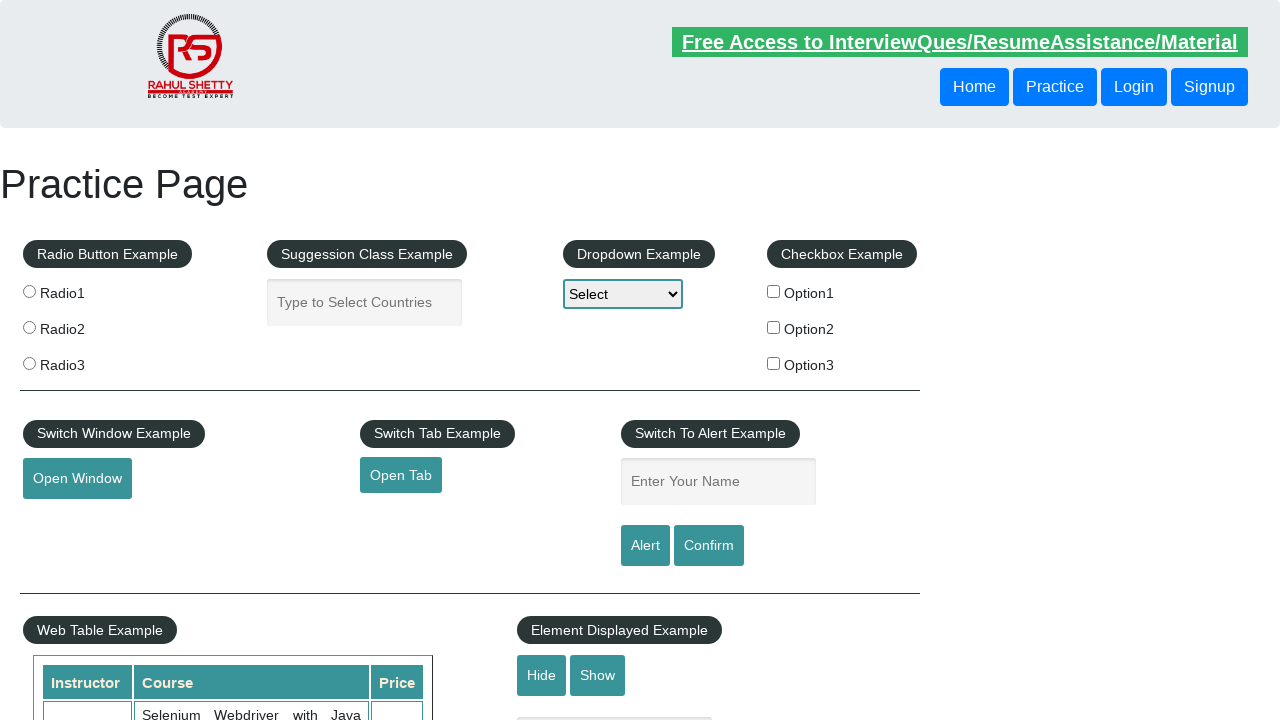

Verified footer link 10 is visible and accessible
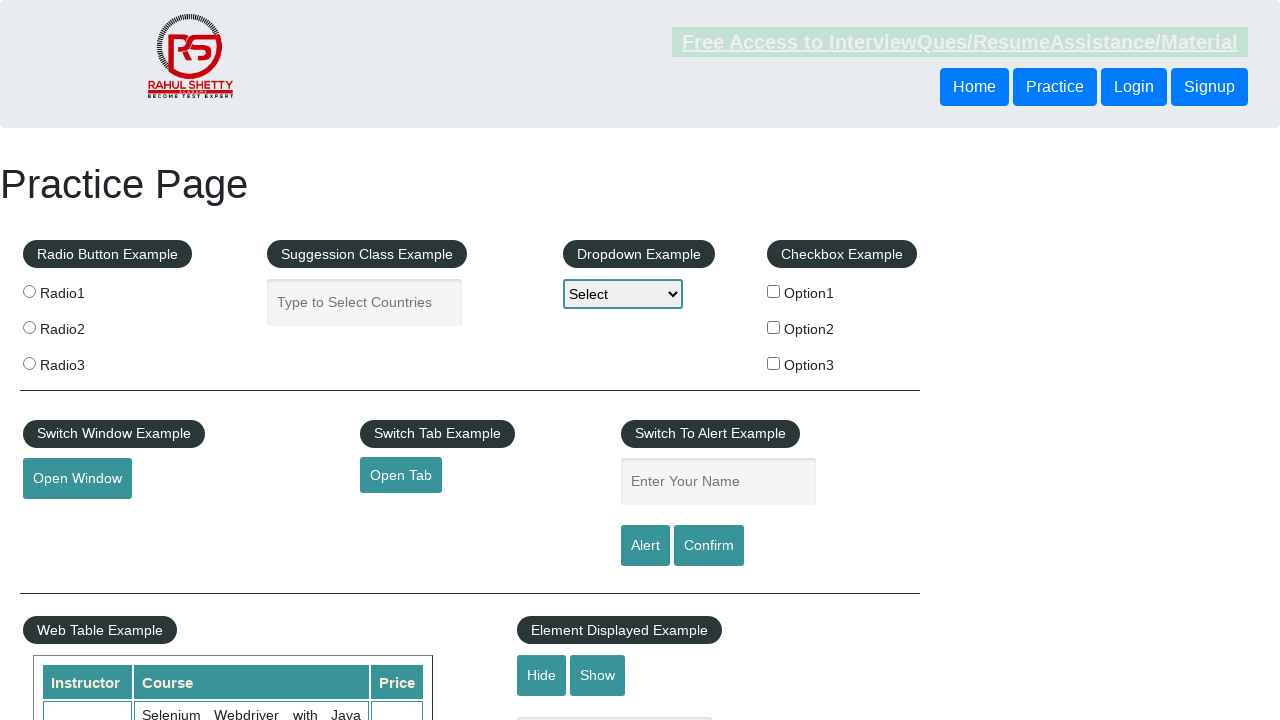

Verified footer link 11 is visible and accessible
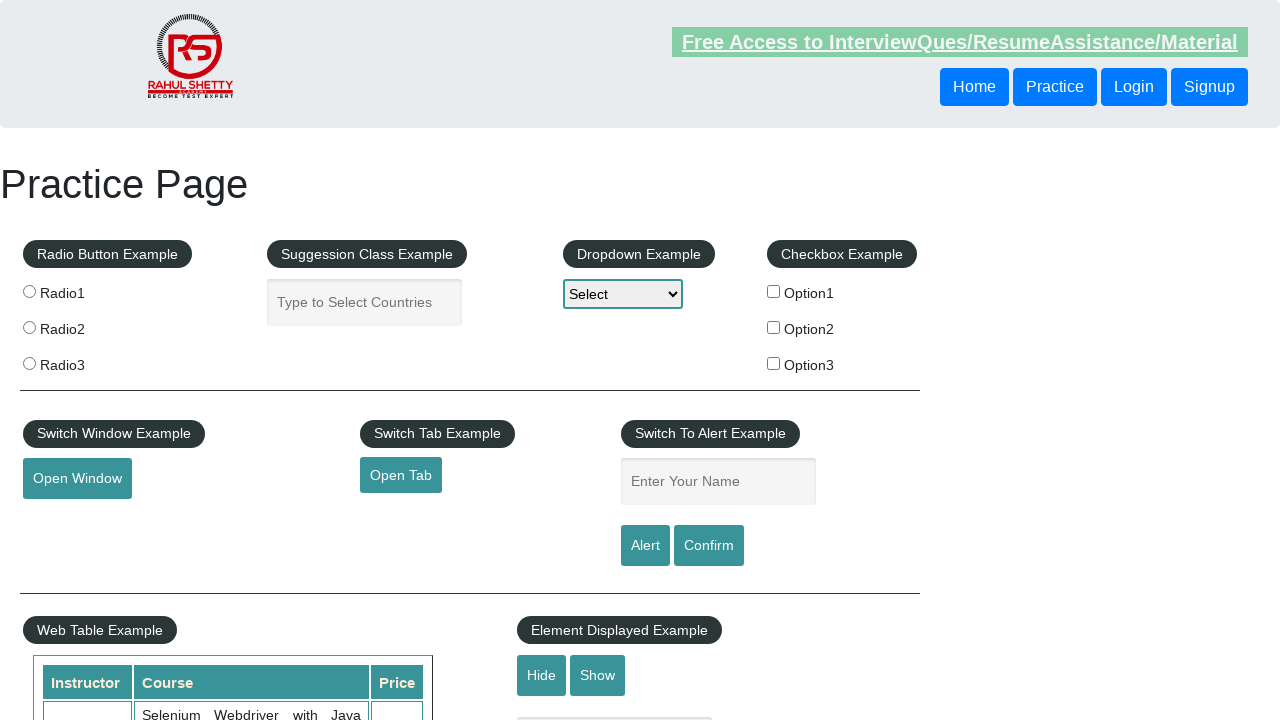

Verified footer link 12 is visible and accessible
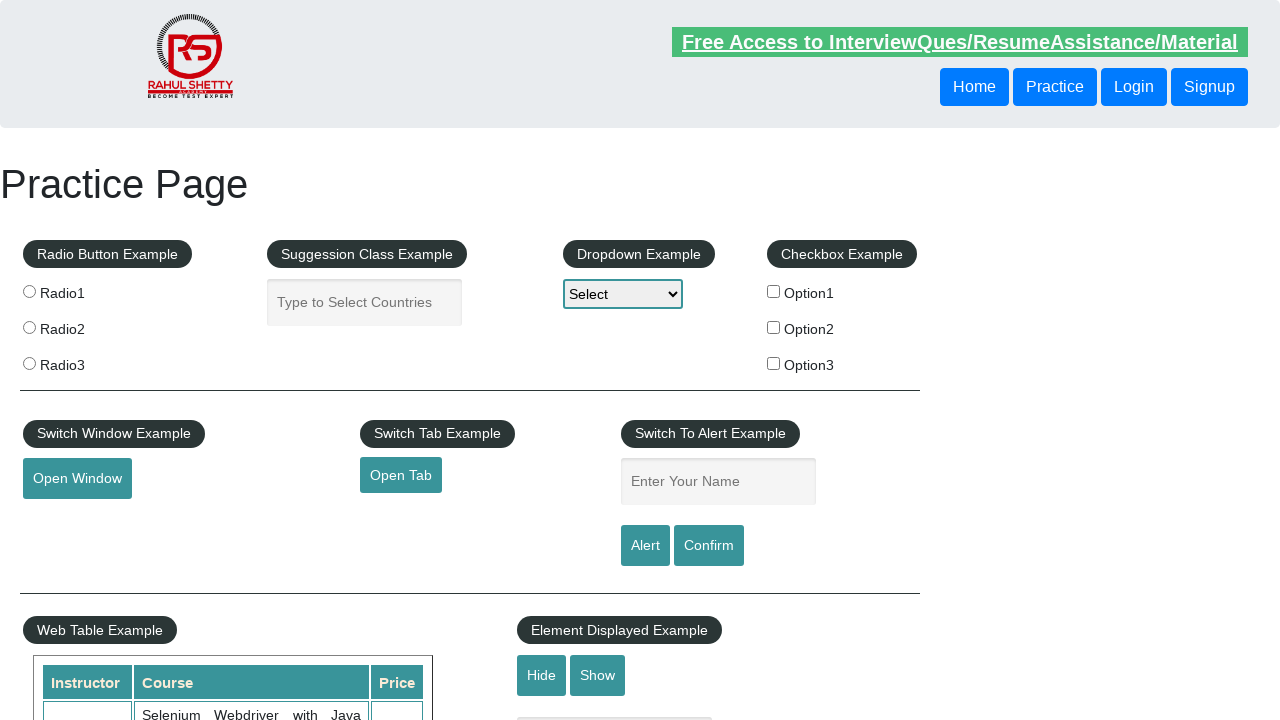

Verified footer link 13 is visible and accessible
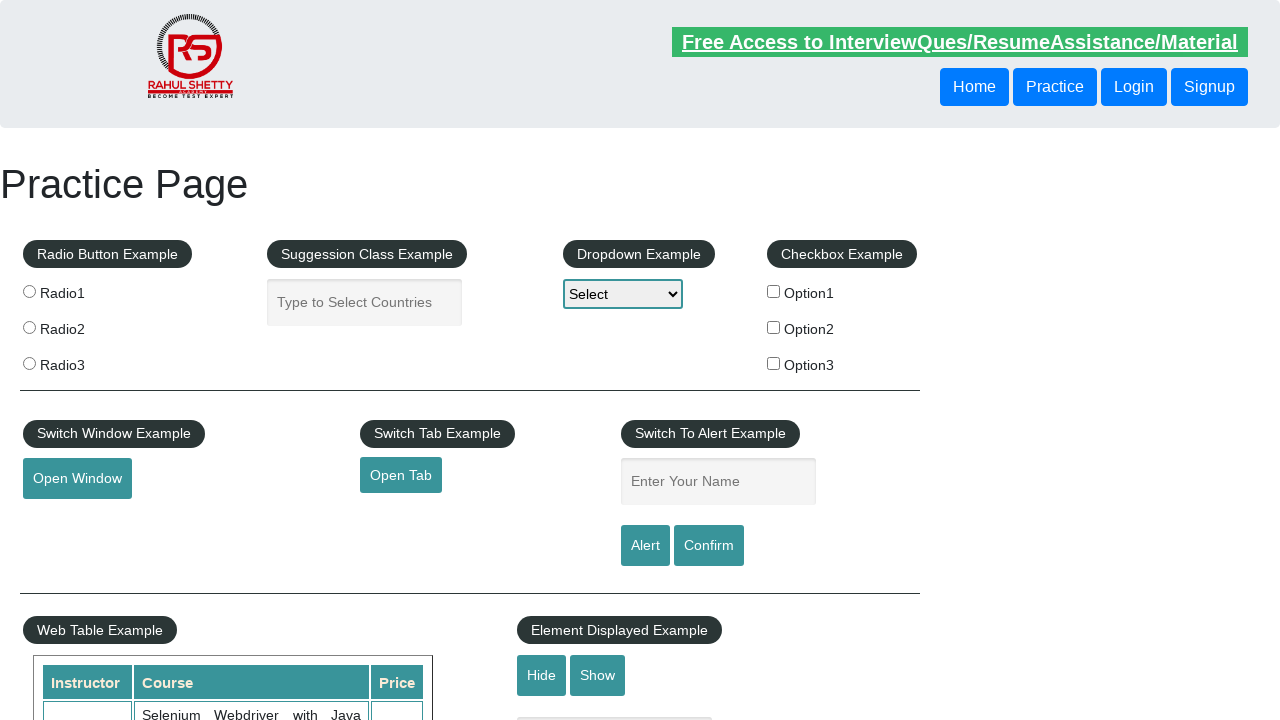

Verified footer link 14 is visible and accessible
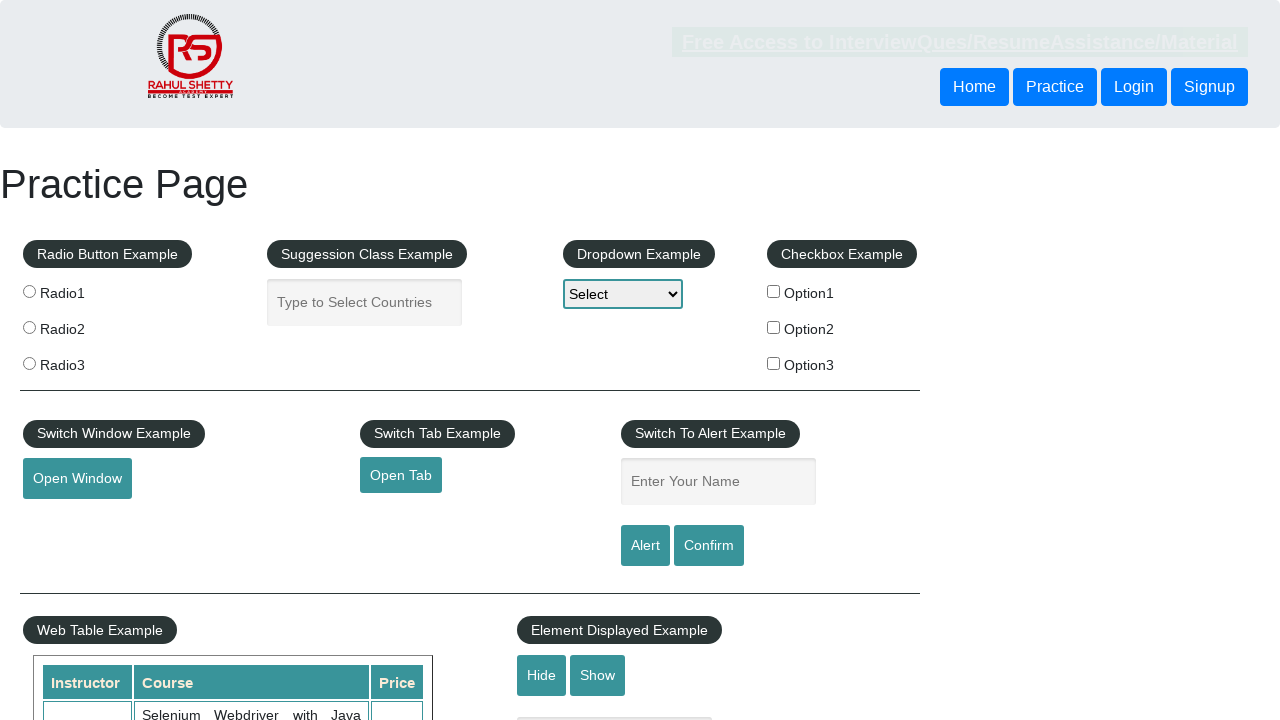

Verified footer link 15 is visible and accessible
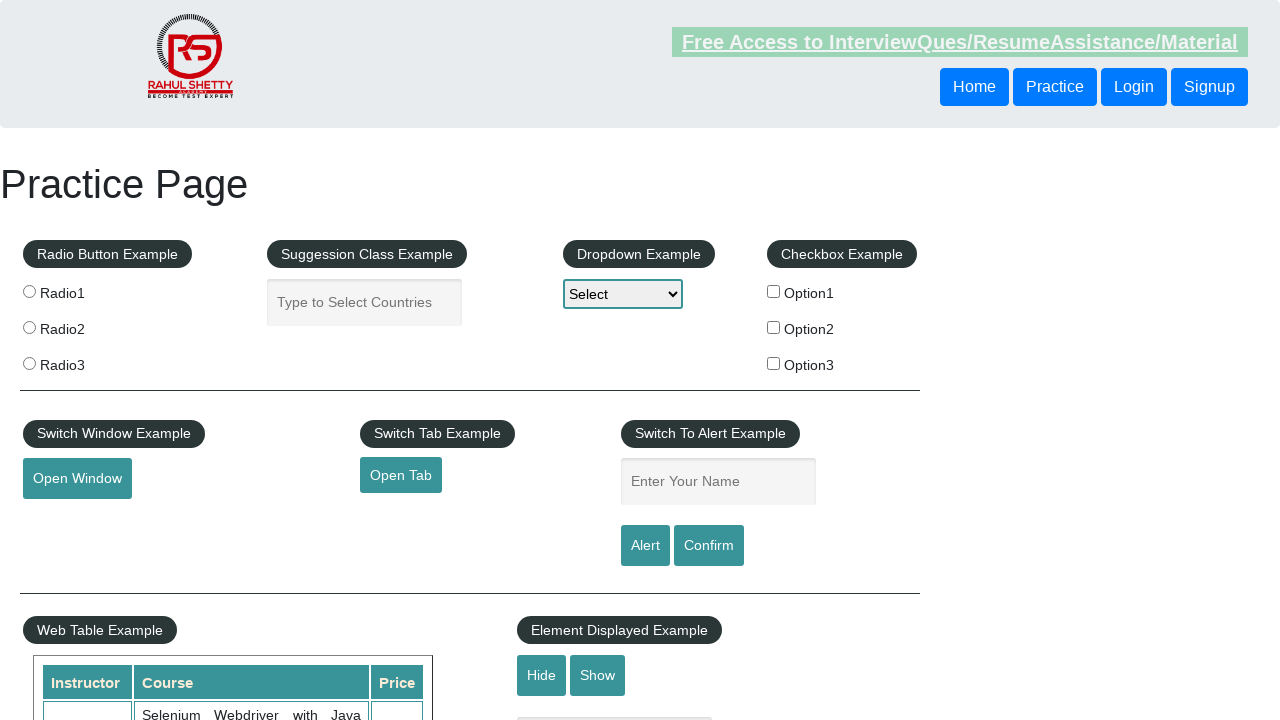

Verified footer link 16 is visible and accessible
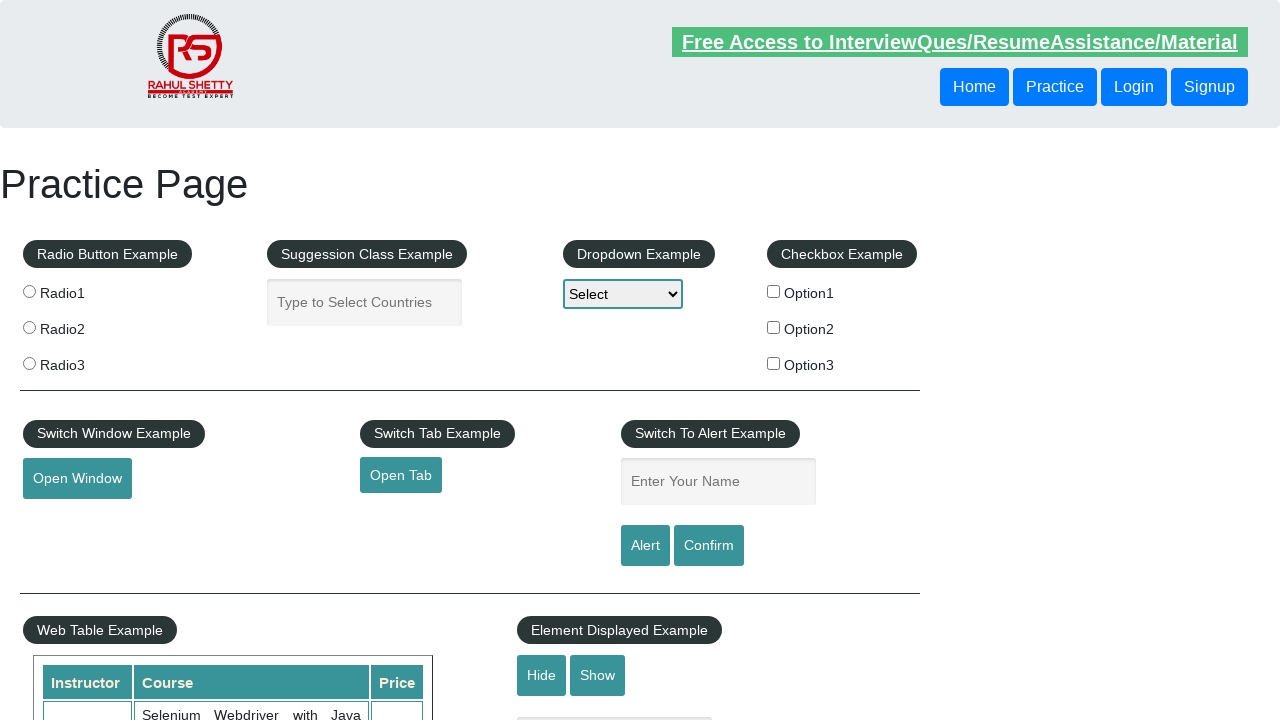

Verified footer link 17 is visible and accessible
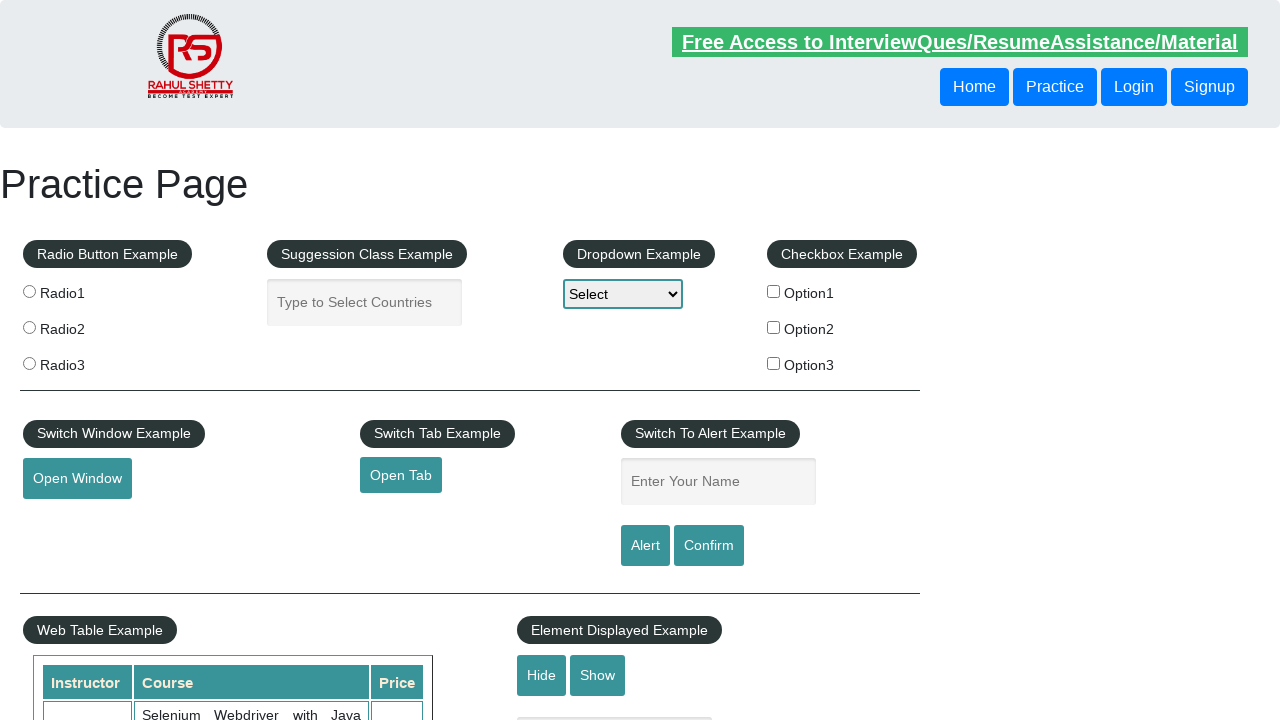

Verified footer link 18 is visible and accessible
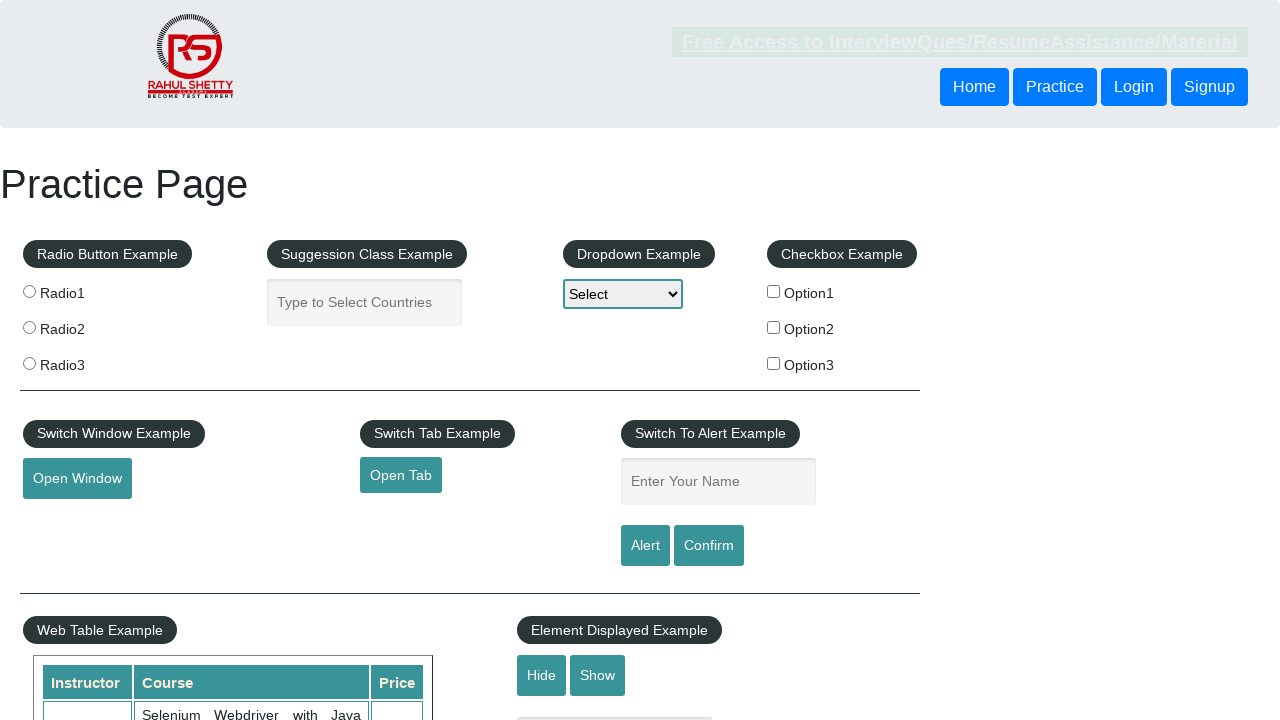

Verified footer link 19 is visible and accessible
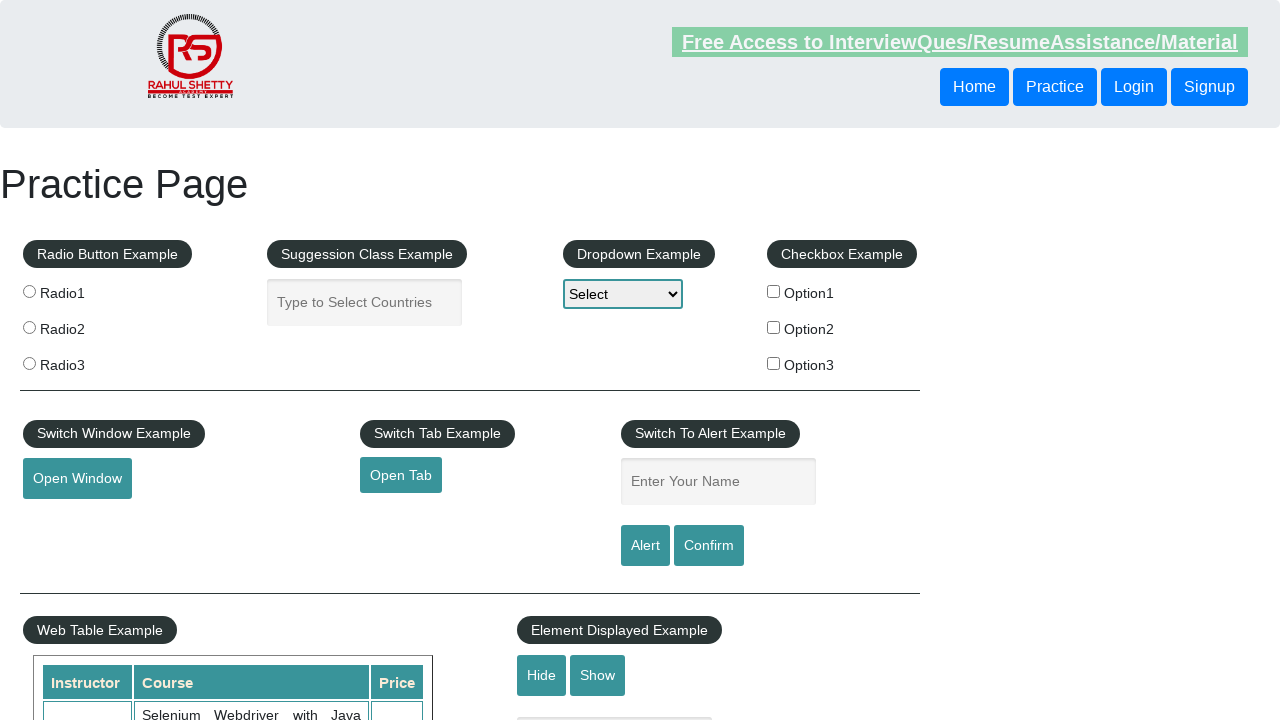

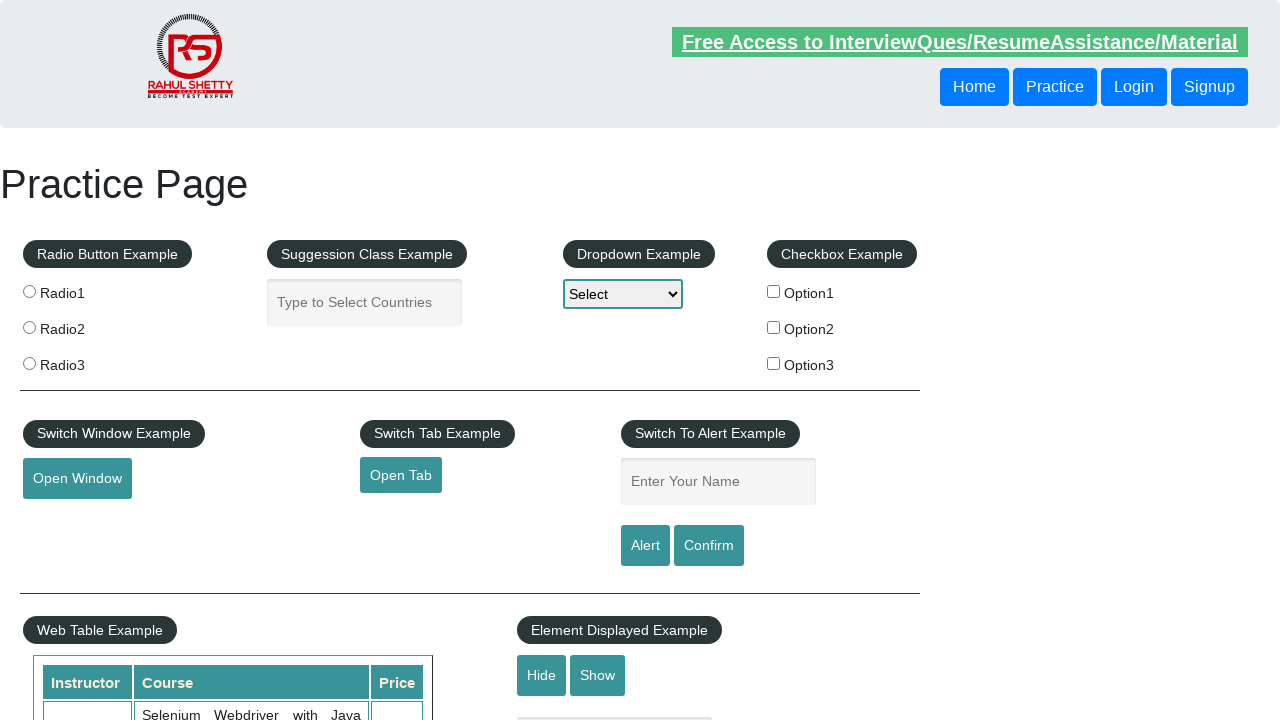